Tests JavaScript alert box handling by navigating to W3Schools try-it editor, clicking a button to trigger an alert, and accepting the alert dialog

Starting URL: https://www.w3schools.com/jsref/tryit.asp?filename=tryjsref_alert

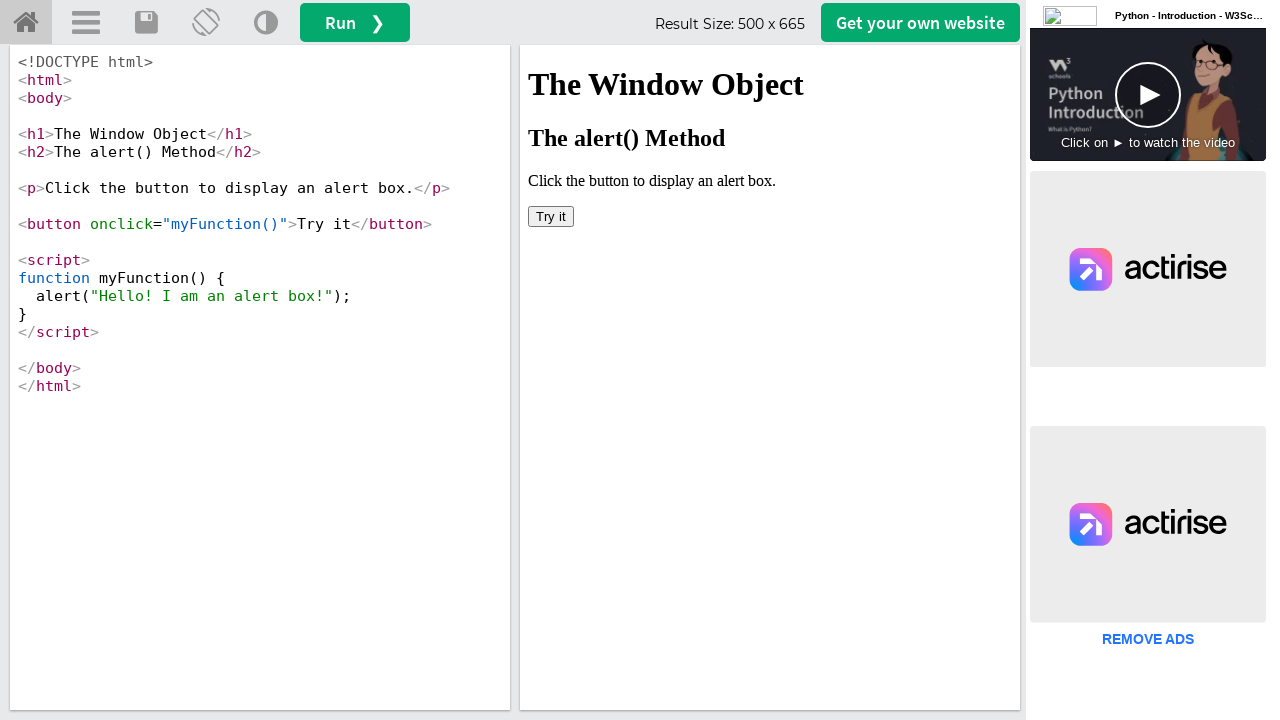

Clicked Run button to load the example at (355, 22) on #runbtn
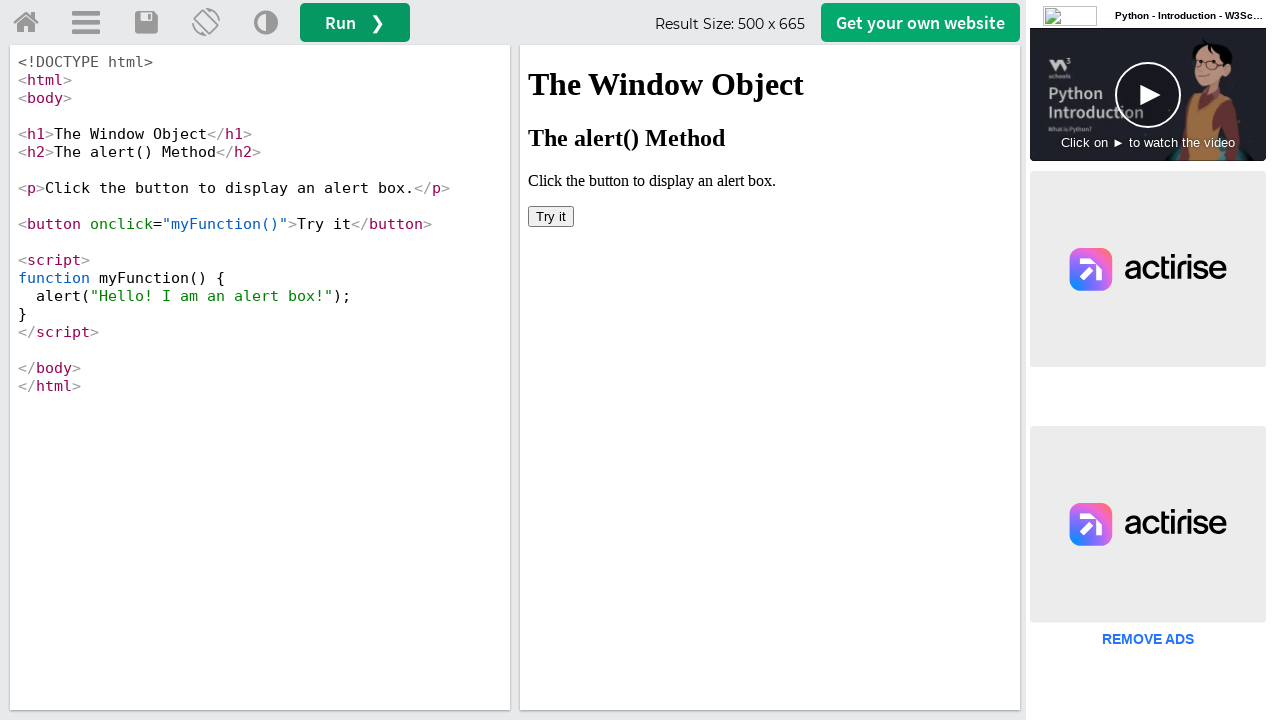

Located iframe with result content
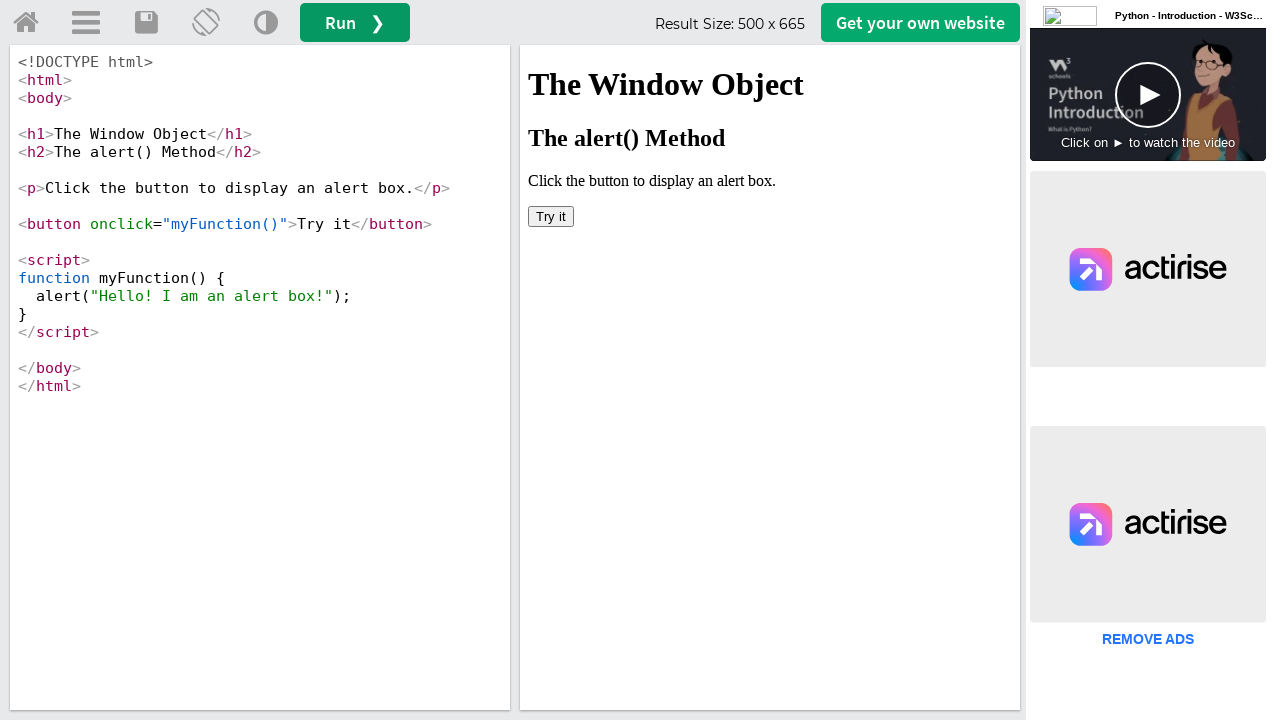

Clicked button inside iframe to trigger alert at (551, 216) on #iframeResult >> internal:control=enter-frame >> button
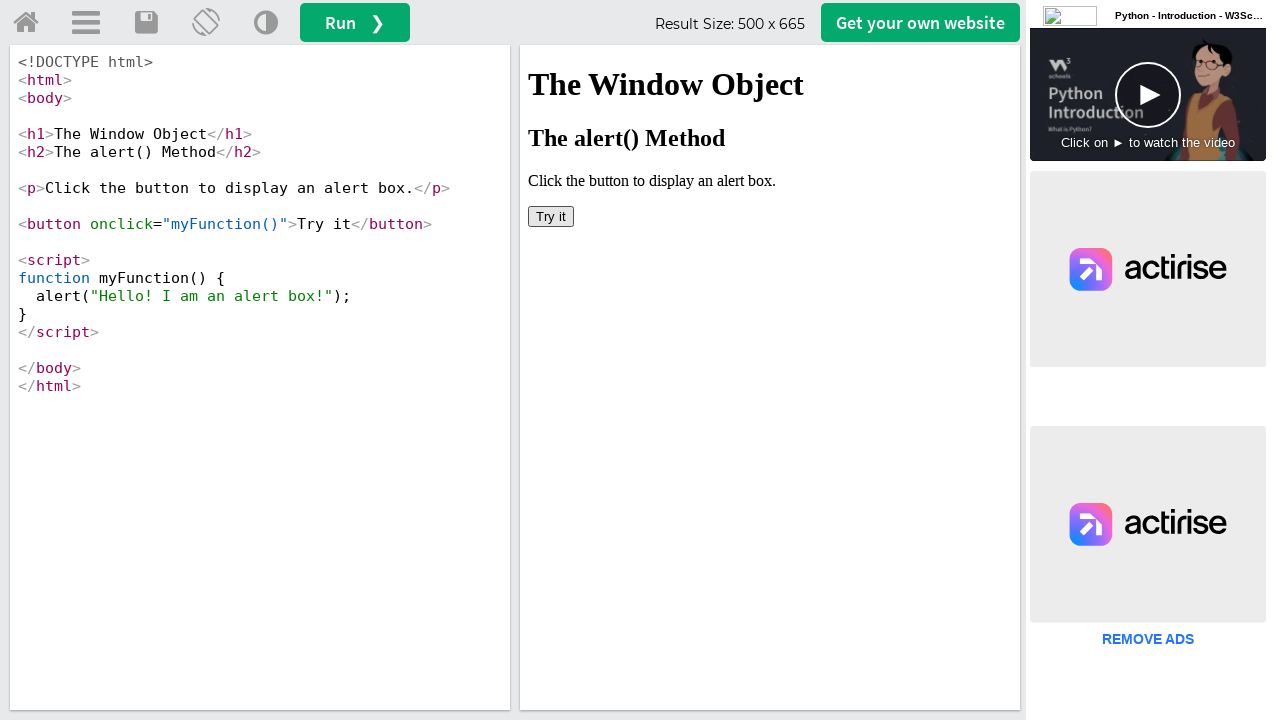

Set up dialog handler to accept alert
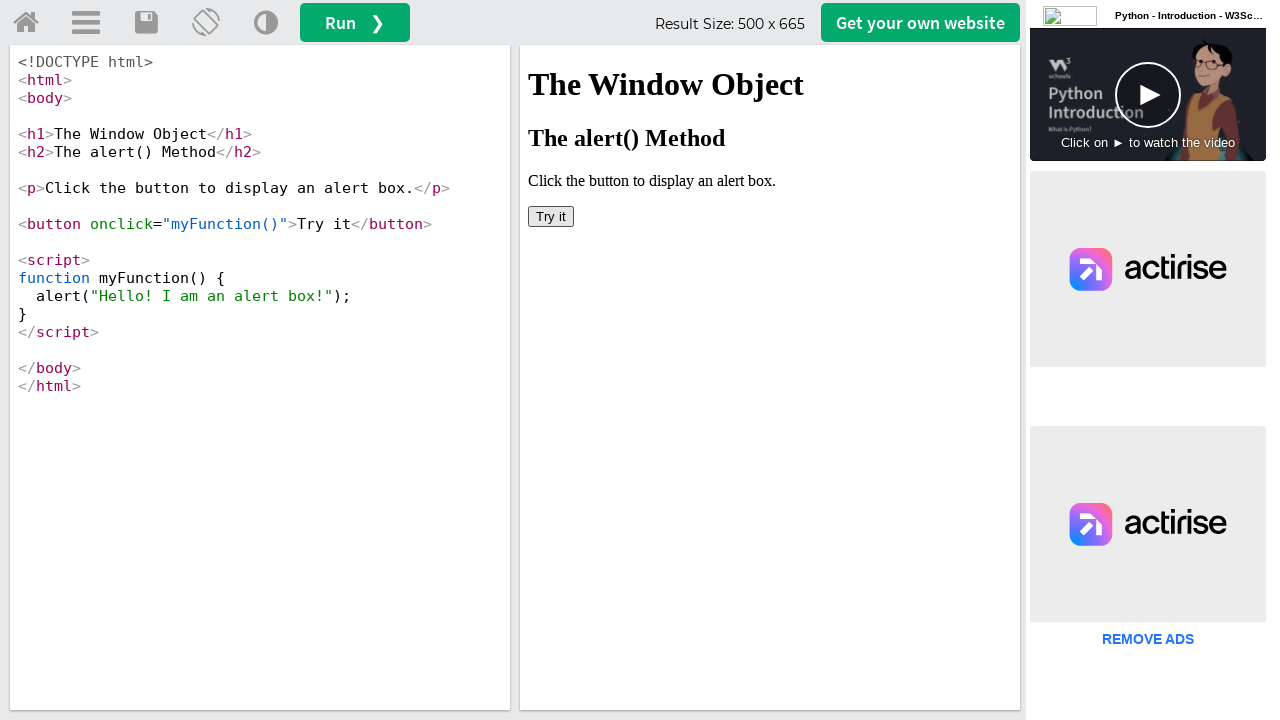

Waited for alert to be processed
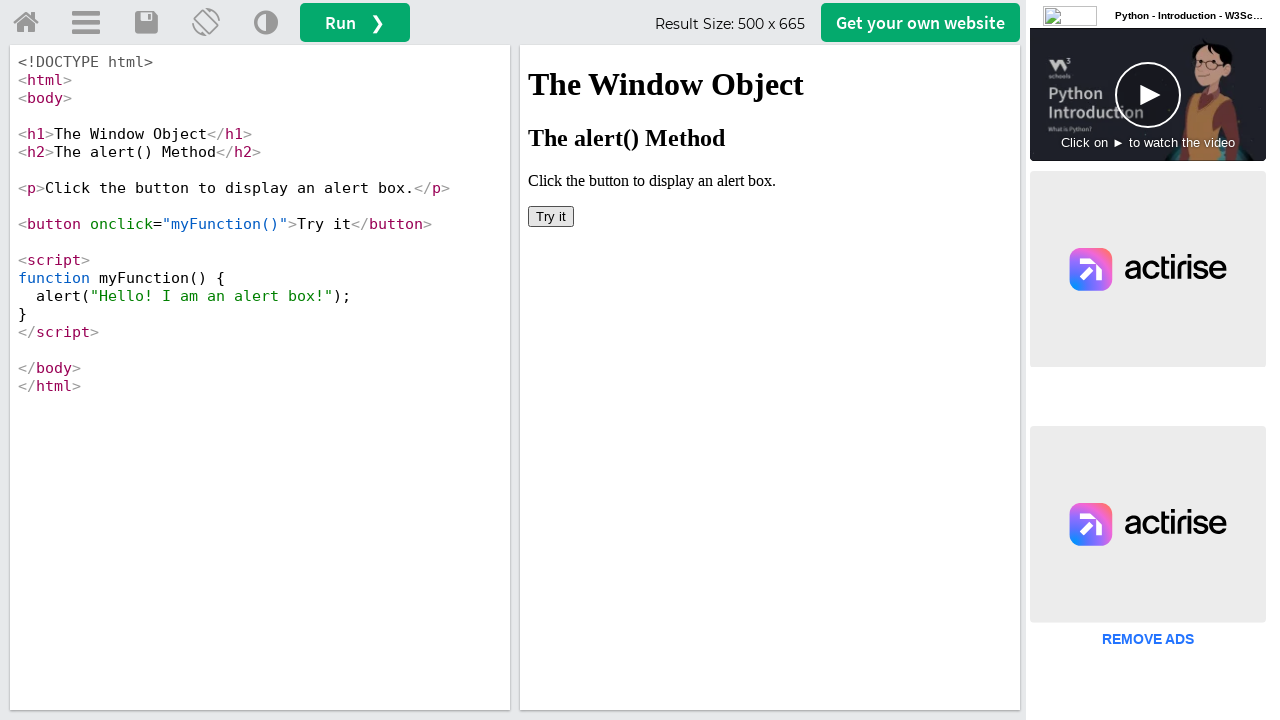

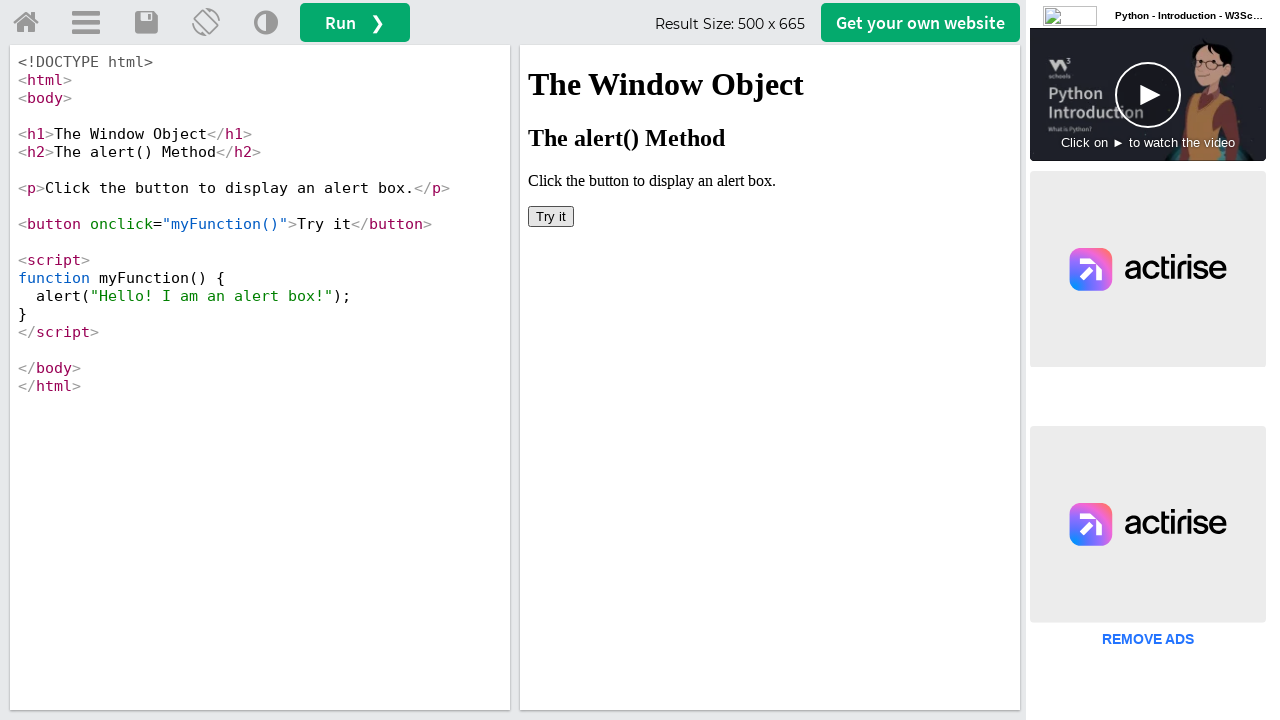